Tests dynamic dropdown selection by clicking to open and selecting an option from the dropdown list

Starting URL: https://techydevs.com/demos/themes/html/listhub-demo/listhub/index.html

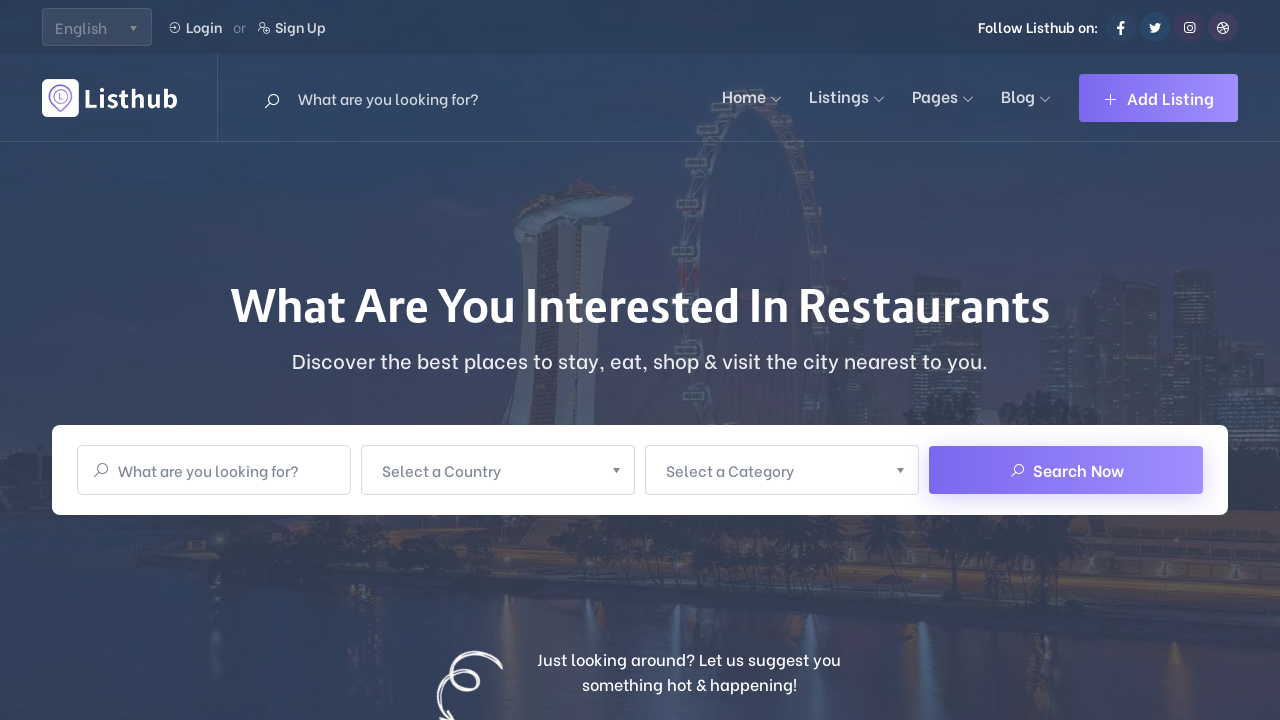

Clicked dropdown to open location selection at (498, 470) on xpath=//div[@class='main-search-input']//div[2]
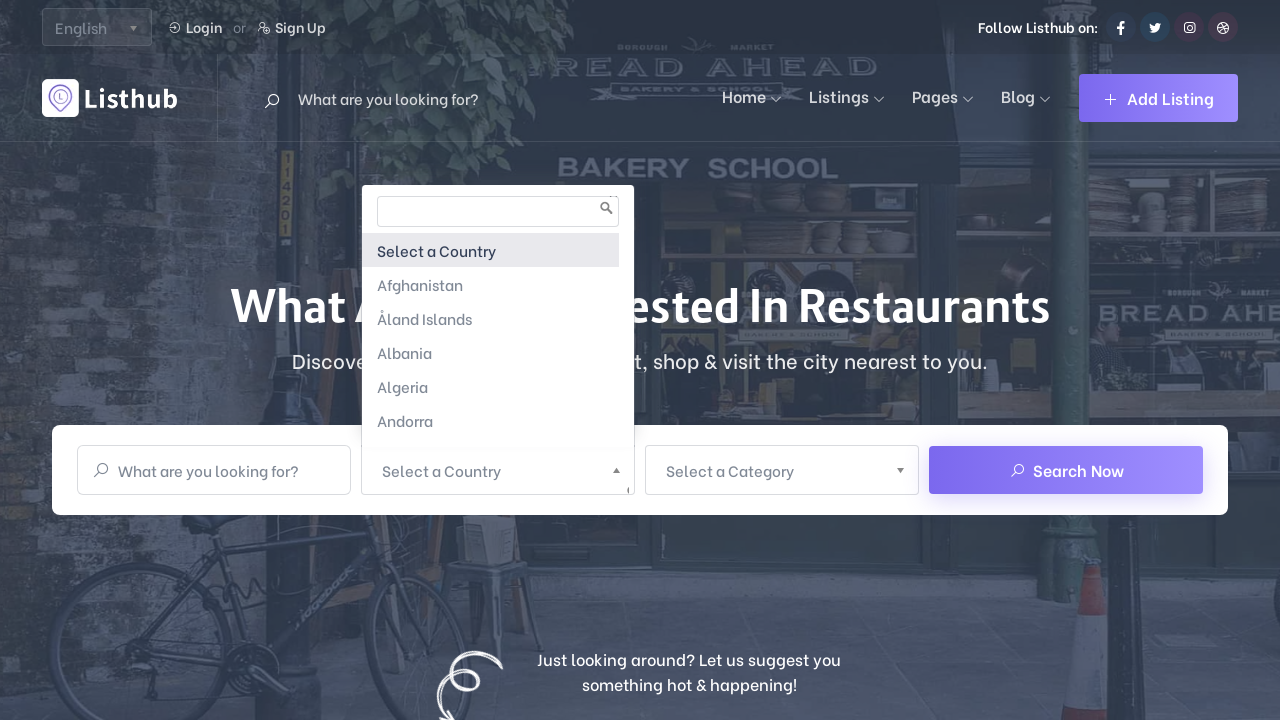

Selected 'Vietnam' from dropdown list at (490, 338) on (//ul[@class='chosen-results'])[2] >> internal:text="Vietnam"i
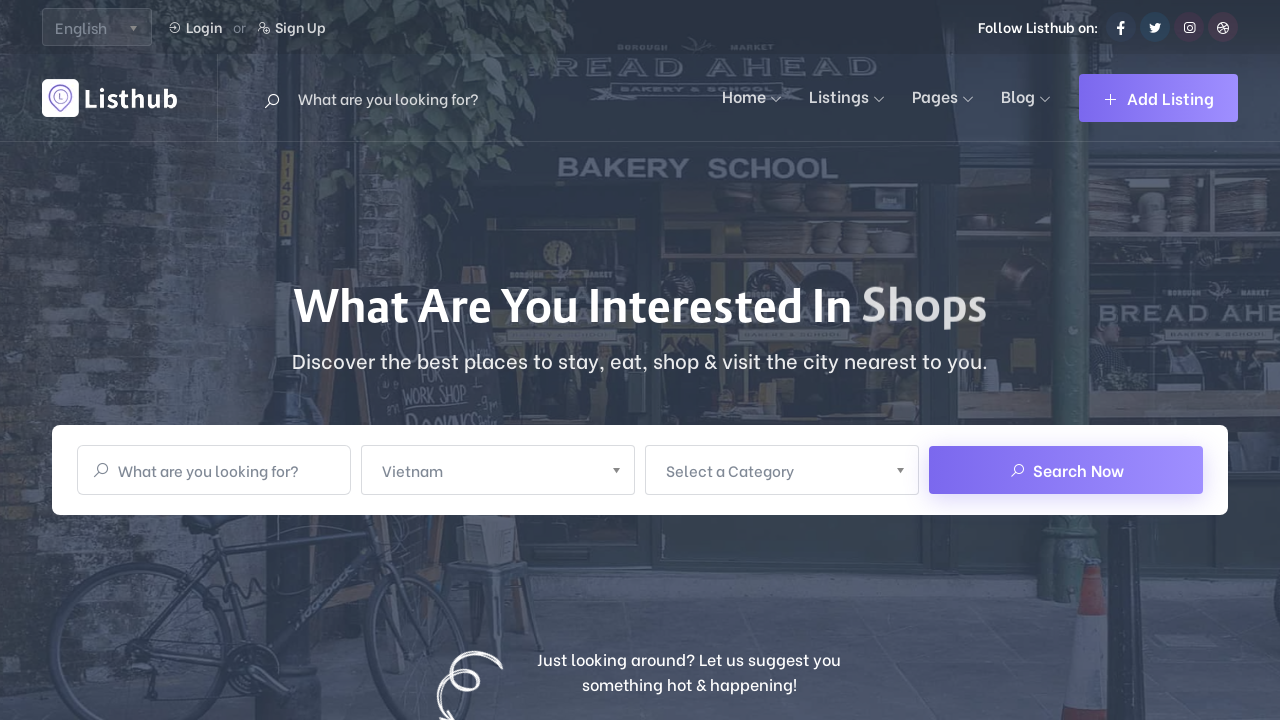

Verified that Vietnam selection was applied
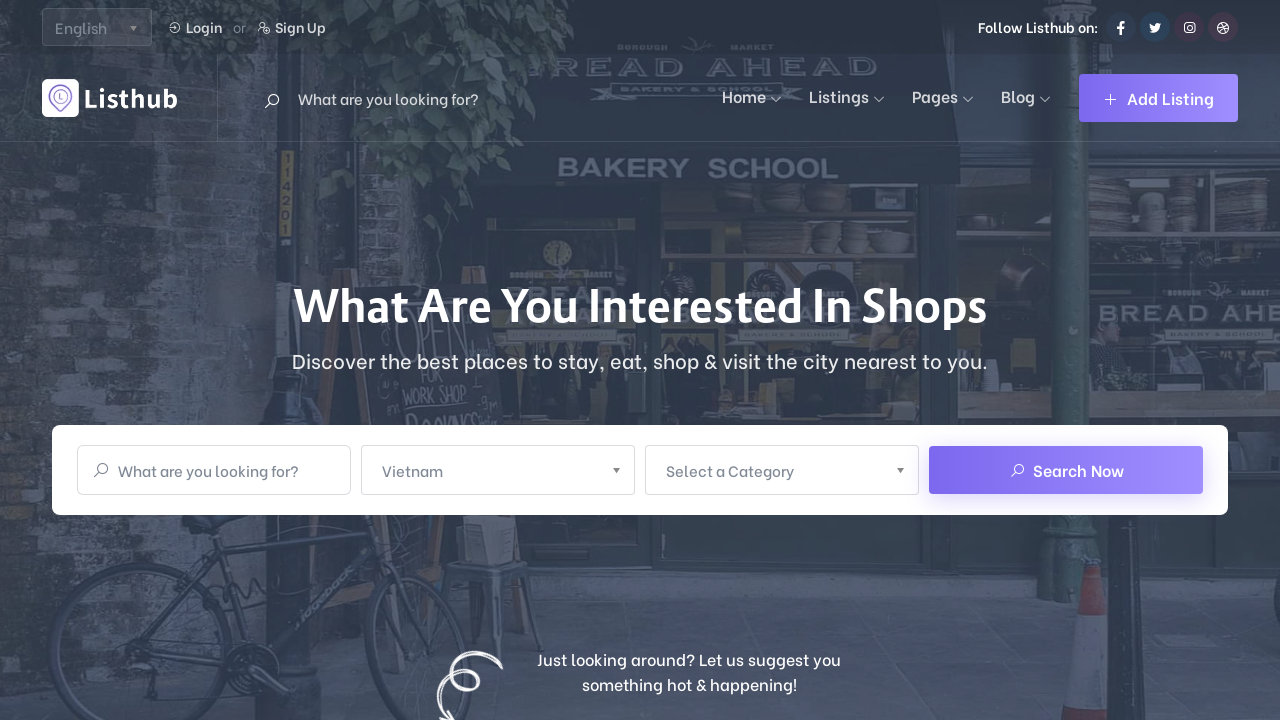

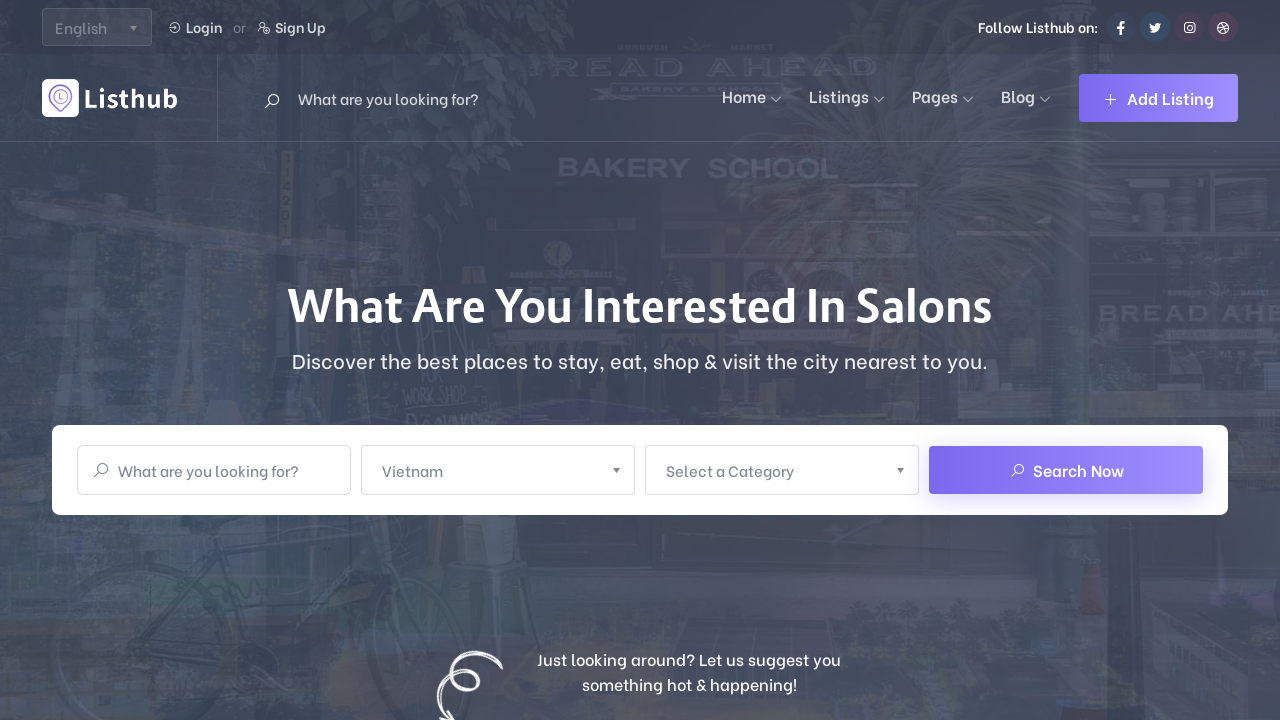